Tests modal/entry ad interaction by waiting for a modal window to appear and then clicking the close button to dismiss it

Starting URL: http://the-internet.herokuapp.com/entry_ad

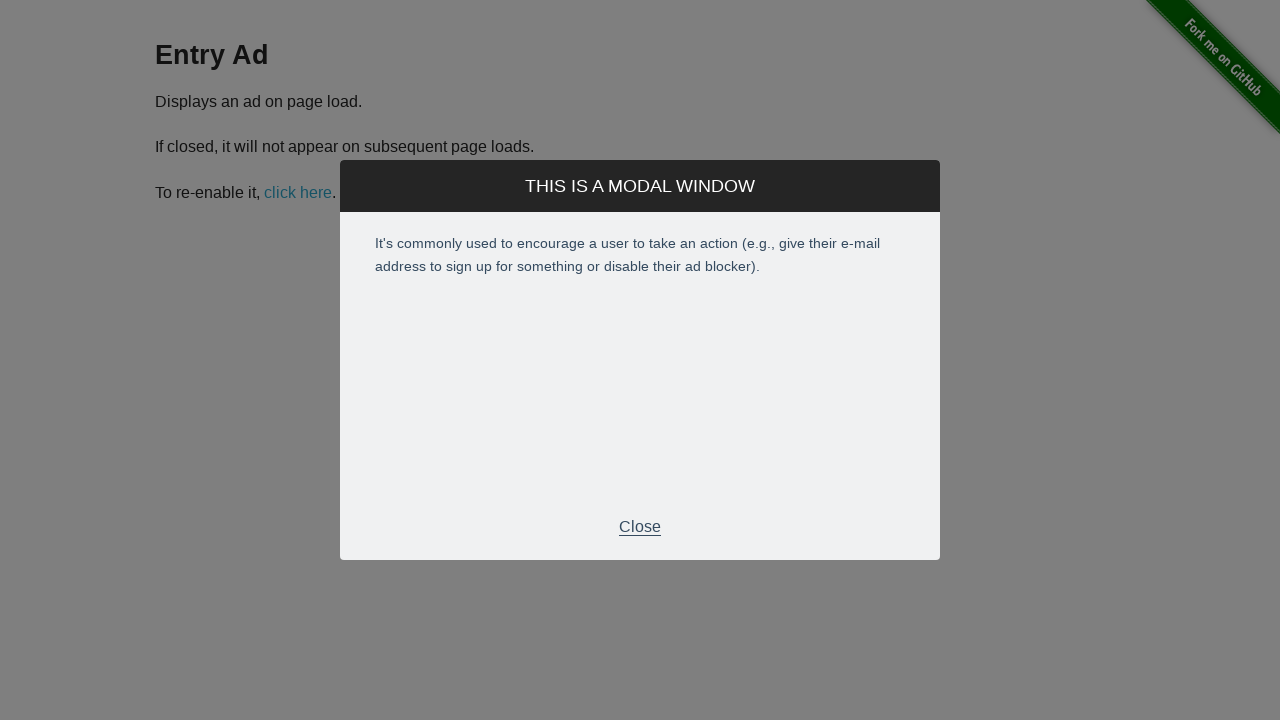

Entry ad modal window appeared and is now visible
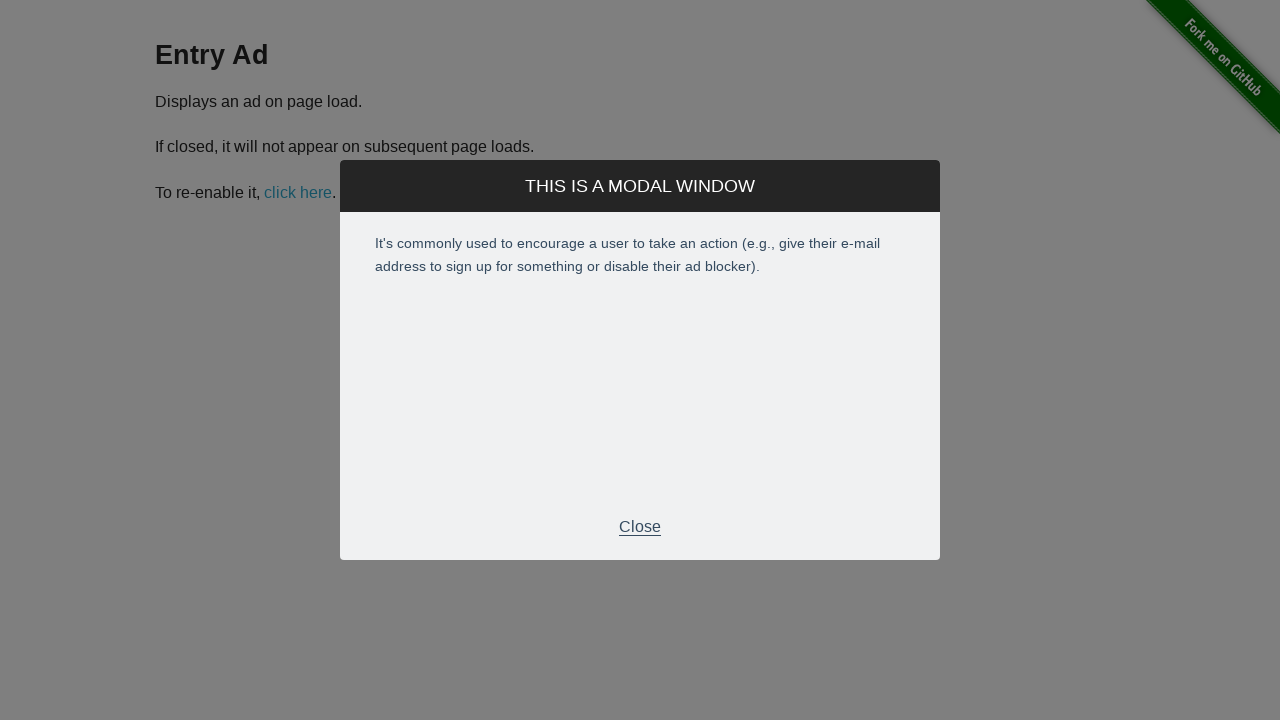

Clicked close button in modal footer to dismiss the entry ad at (640, 527) on .modal-footer
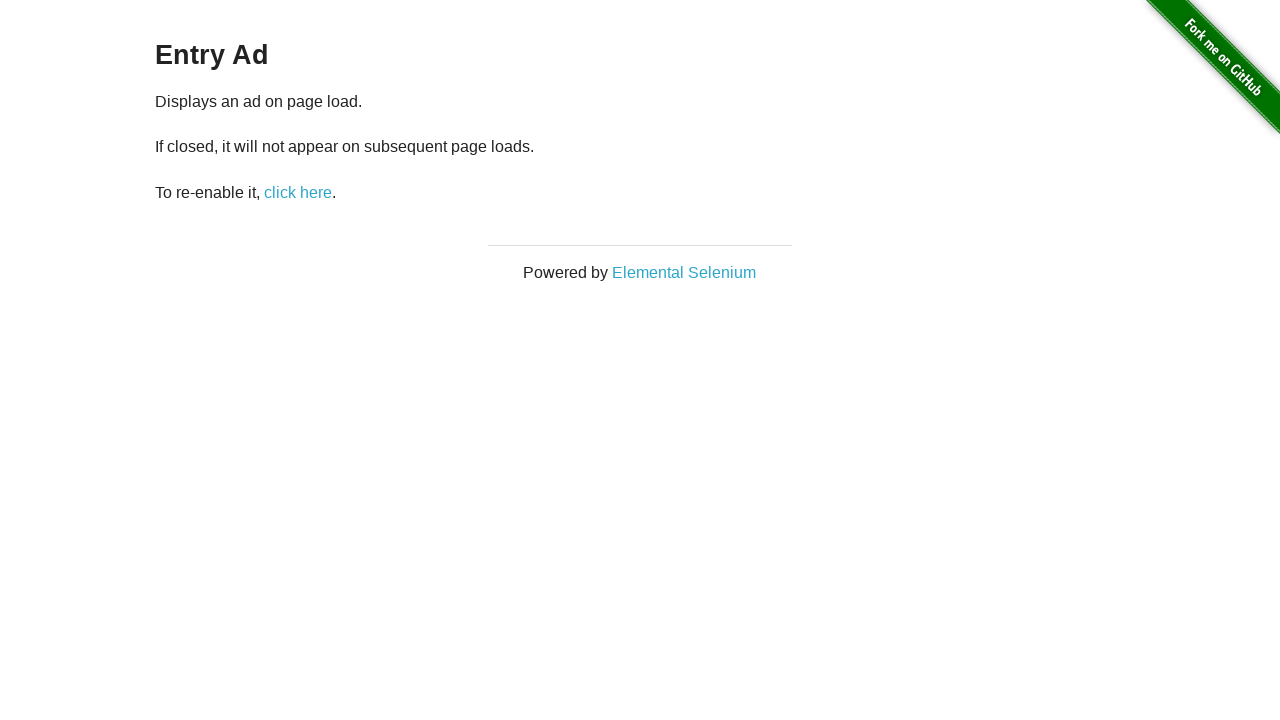

Entry ad modal has been closed and is no longer visible
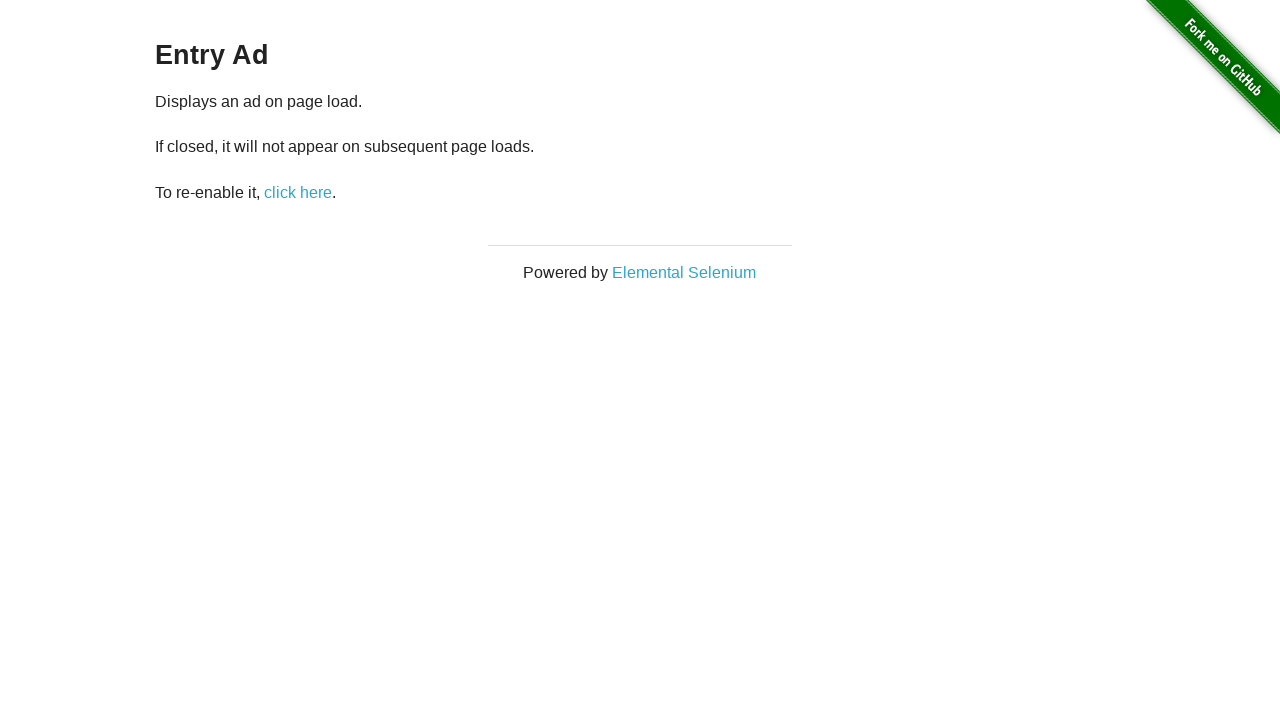

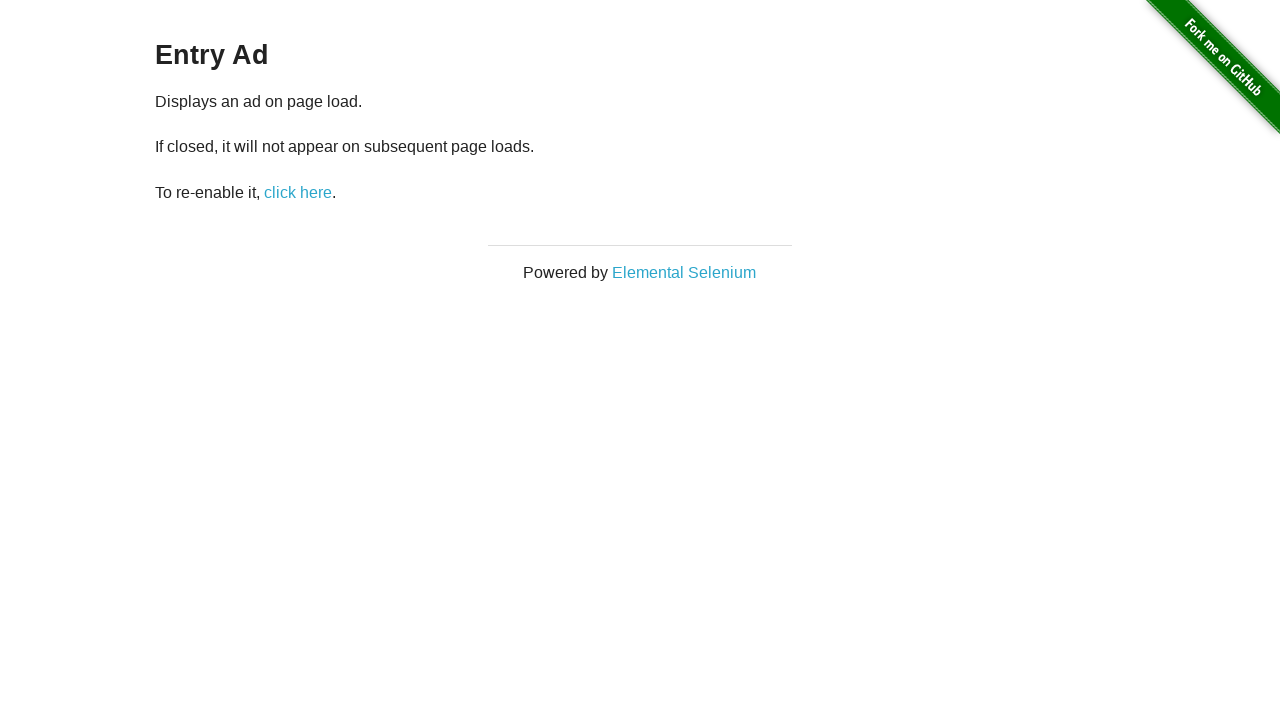